Navigates to an Alabama government document viewer page, waits for the download button to become visible, and clicks it to initiate a document download.

Starting URL: http://lf.adem.alabama.gov/weblink/DocView.aspx?id=105713248&dbid=0

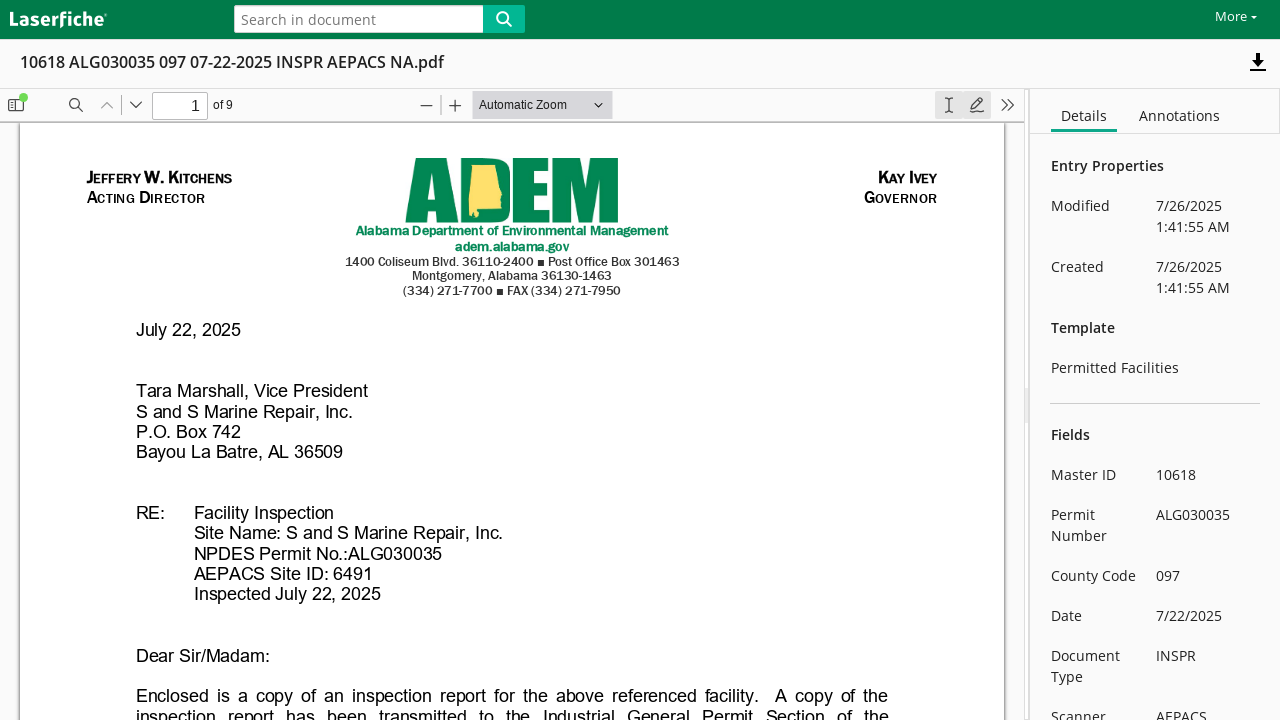

Waited for download button to become visible
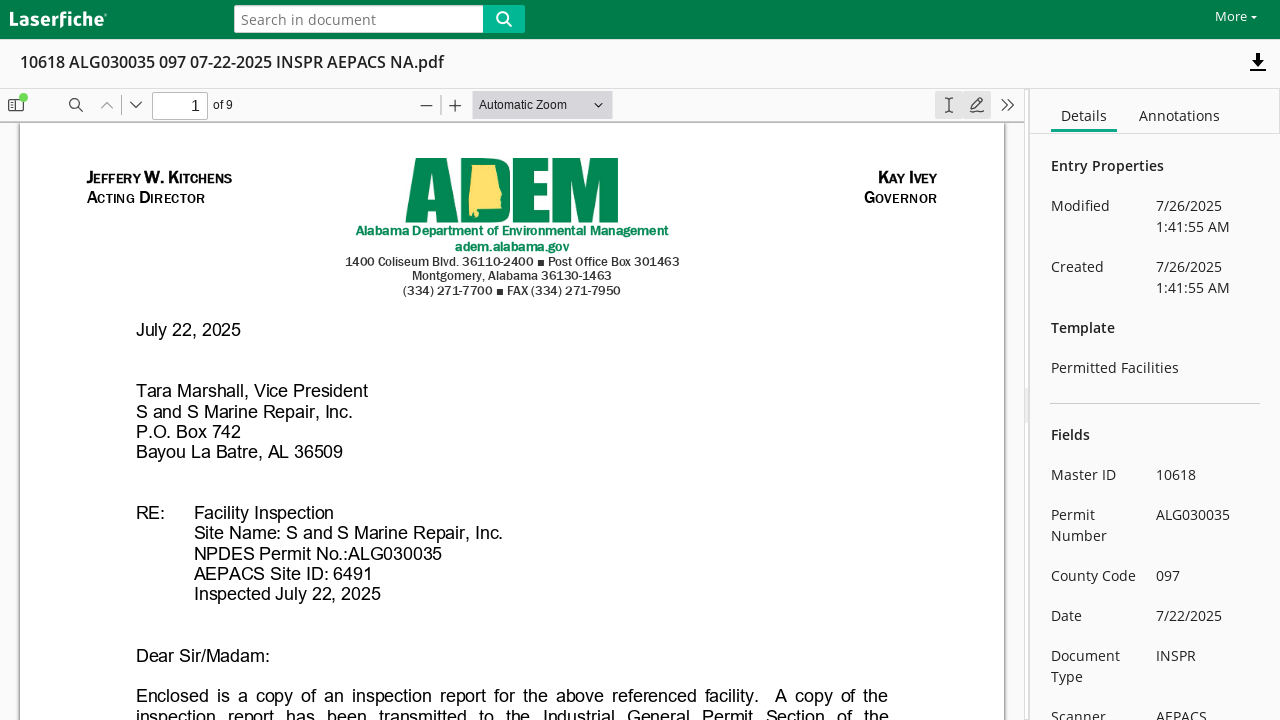

Clicked the download button to initiate document download at (1258, 62) on #STR_DOWNLOAD
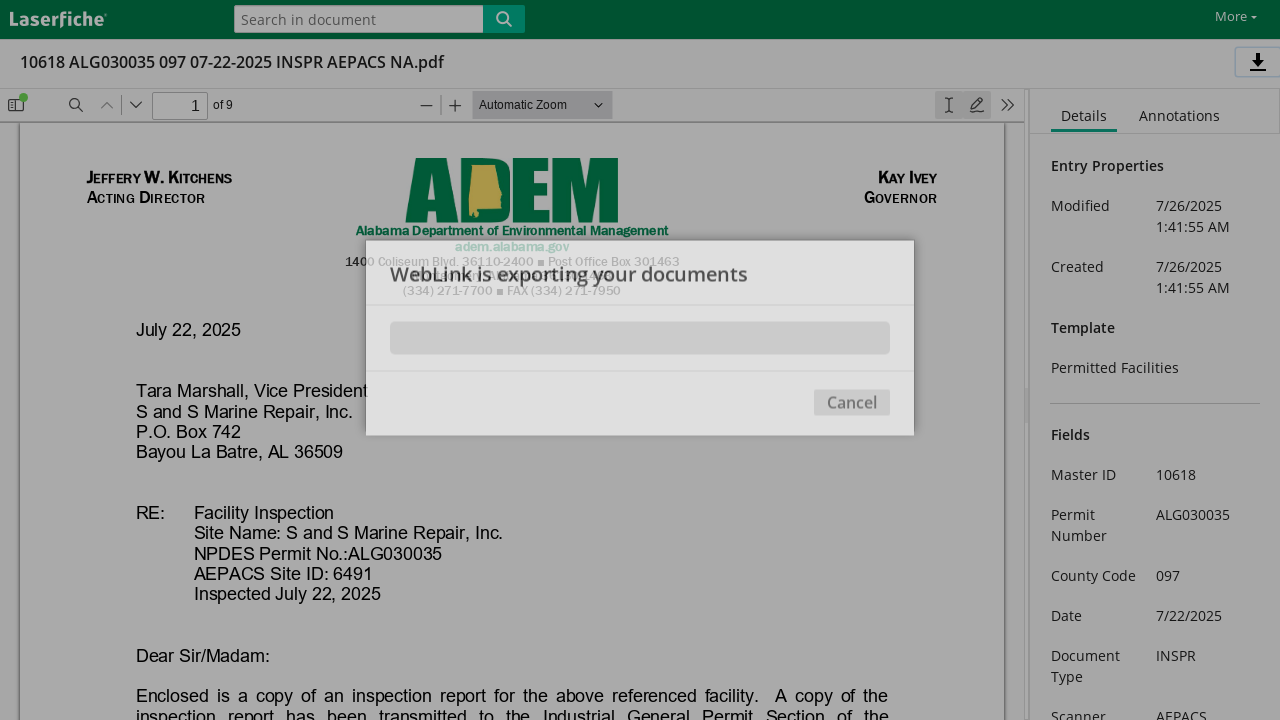

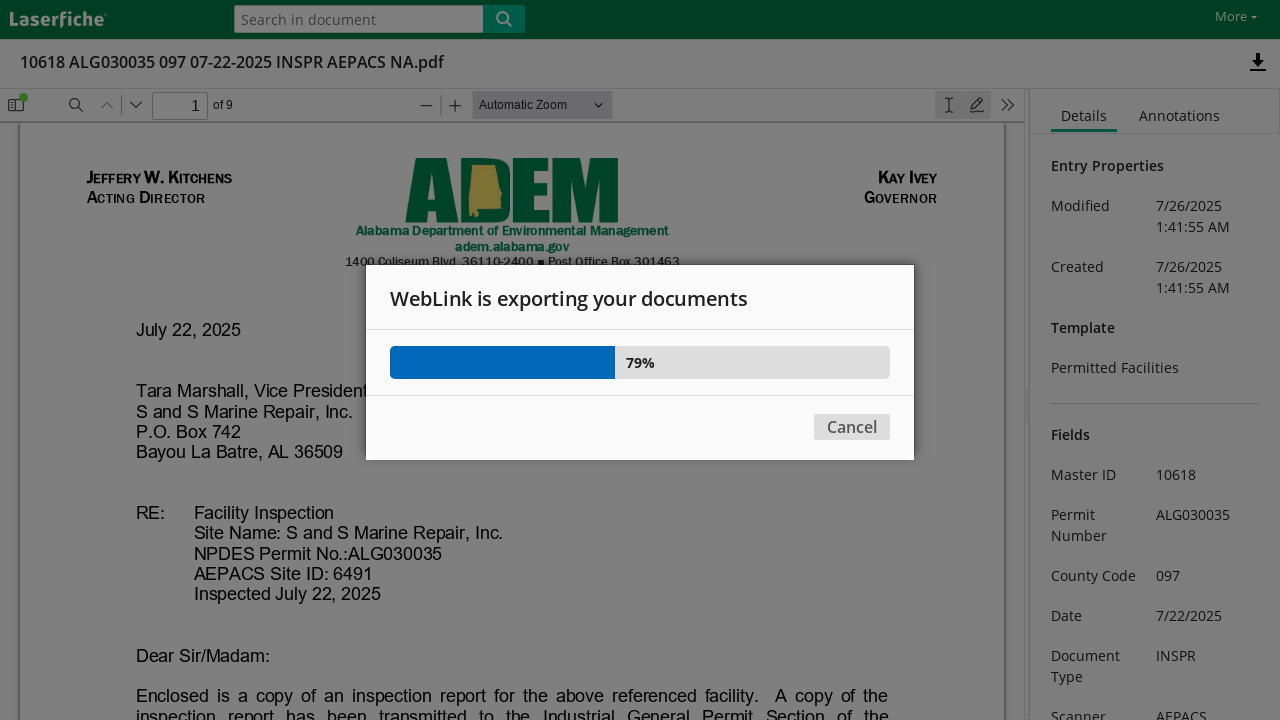